Tests signup form with an already existing account to verify the appropriate error message is displayed

Starting URL: https://www.demoblaze.com/index.html

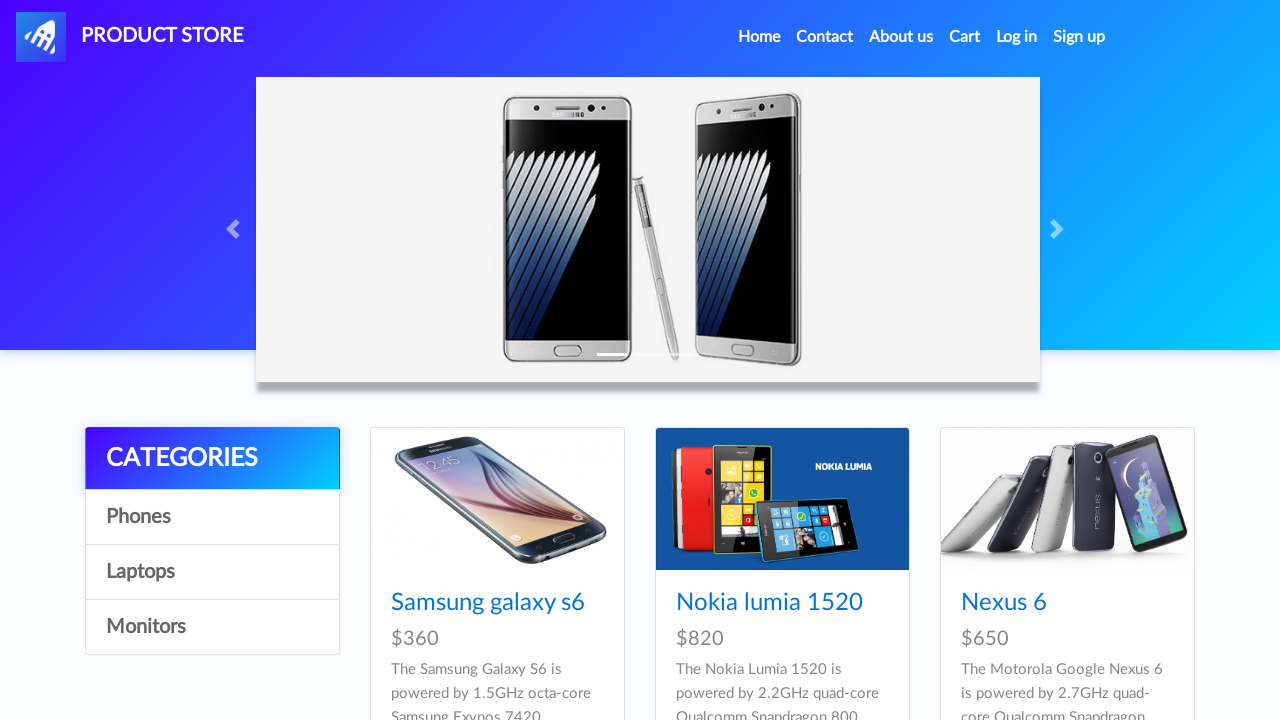

Clicked Sign up link at (1079, 37) on a:has-text('Sign up')
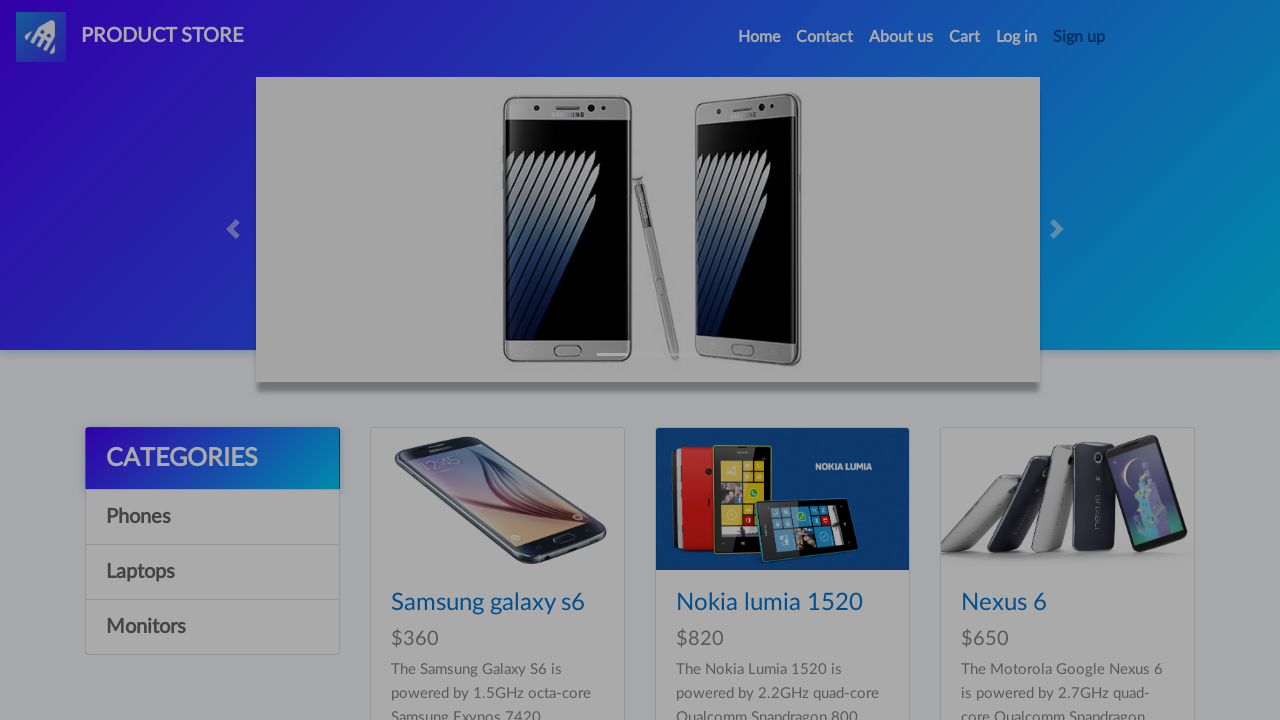

Clicked on Username label at (441, 118) on label:has-text('Username:')
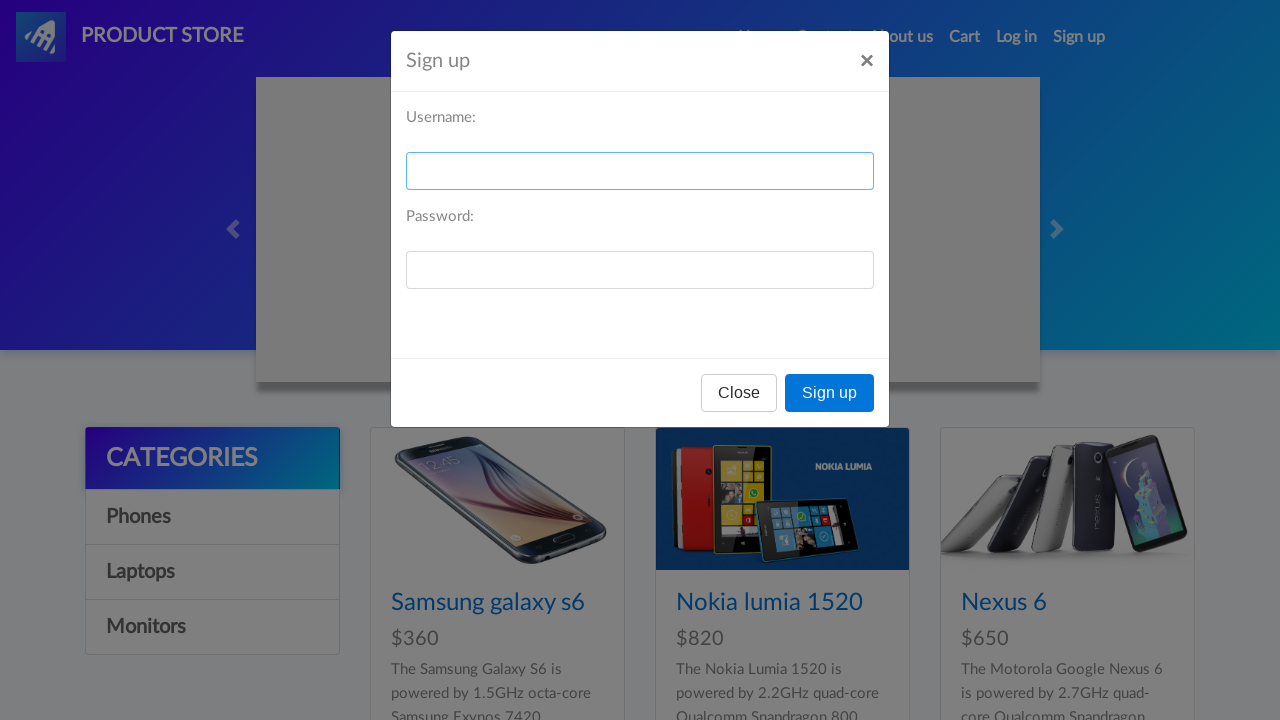

Filled username field with 'nekiLik1' on input[id='sign-username']
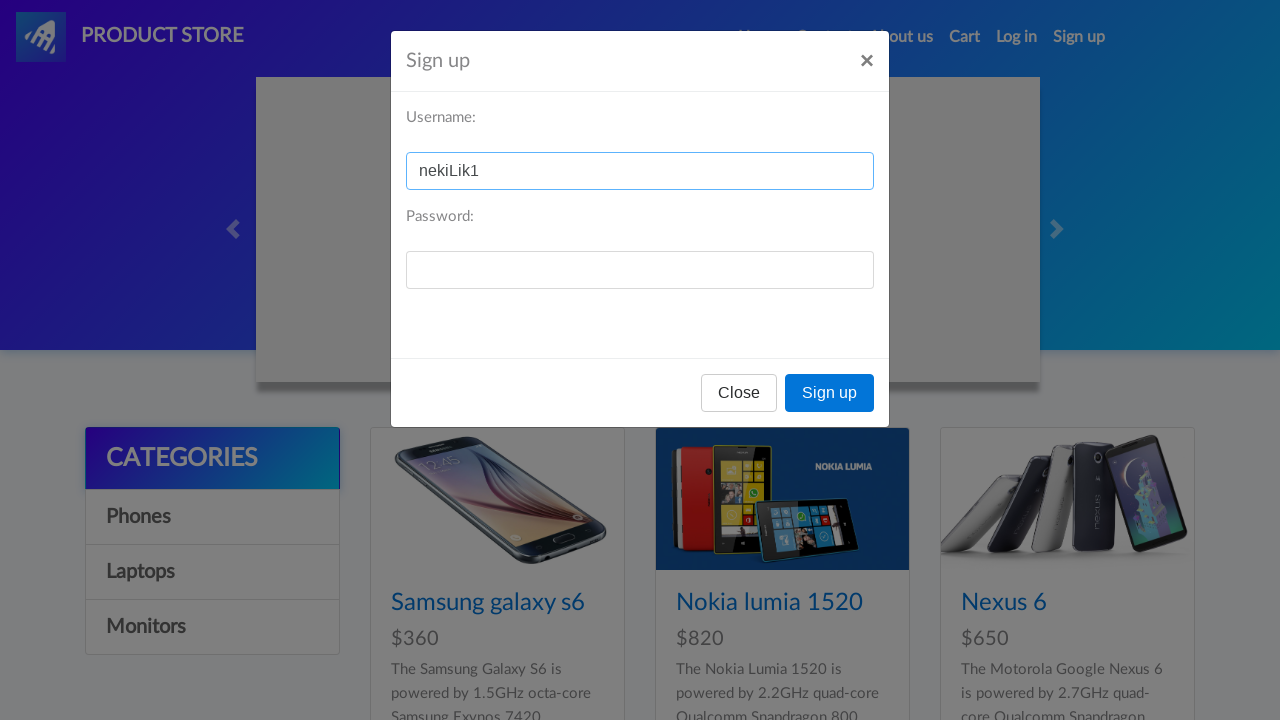

Clicked on Password label at (440, 217) on label:has-text('Password:')
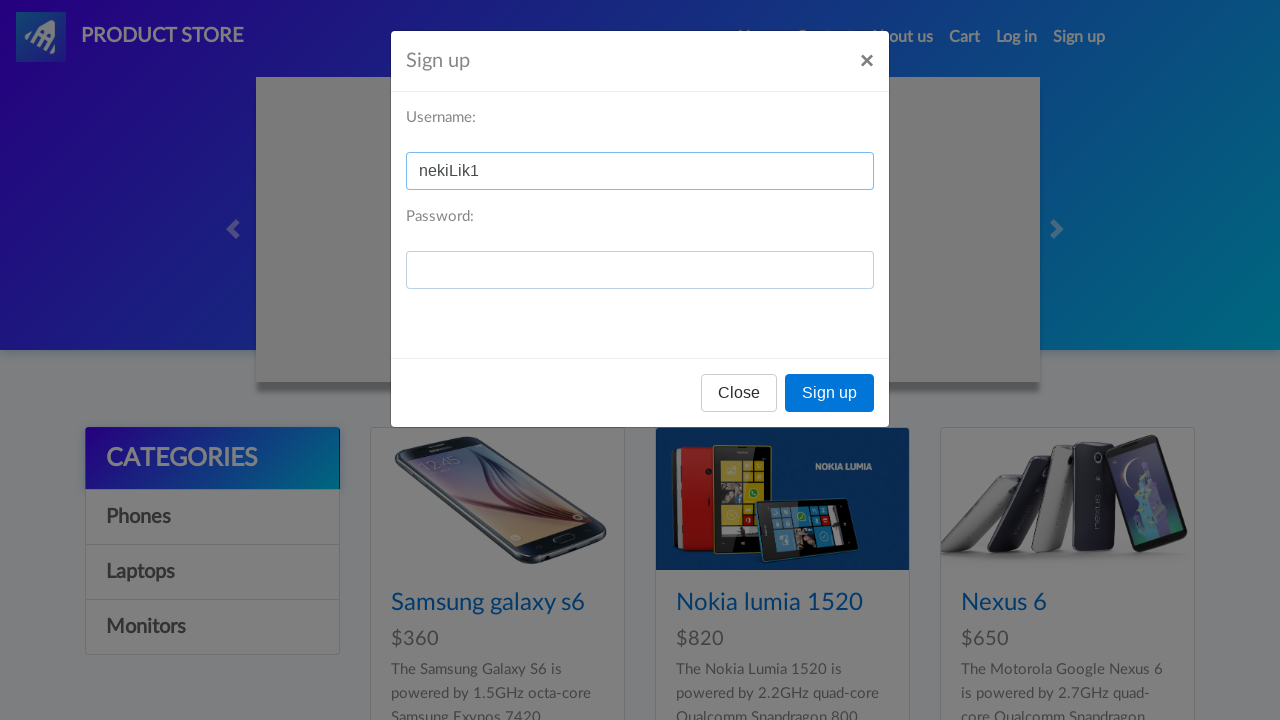

Filled password field with 'dobrasifra1' on input[id='sign-password']
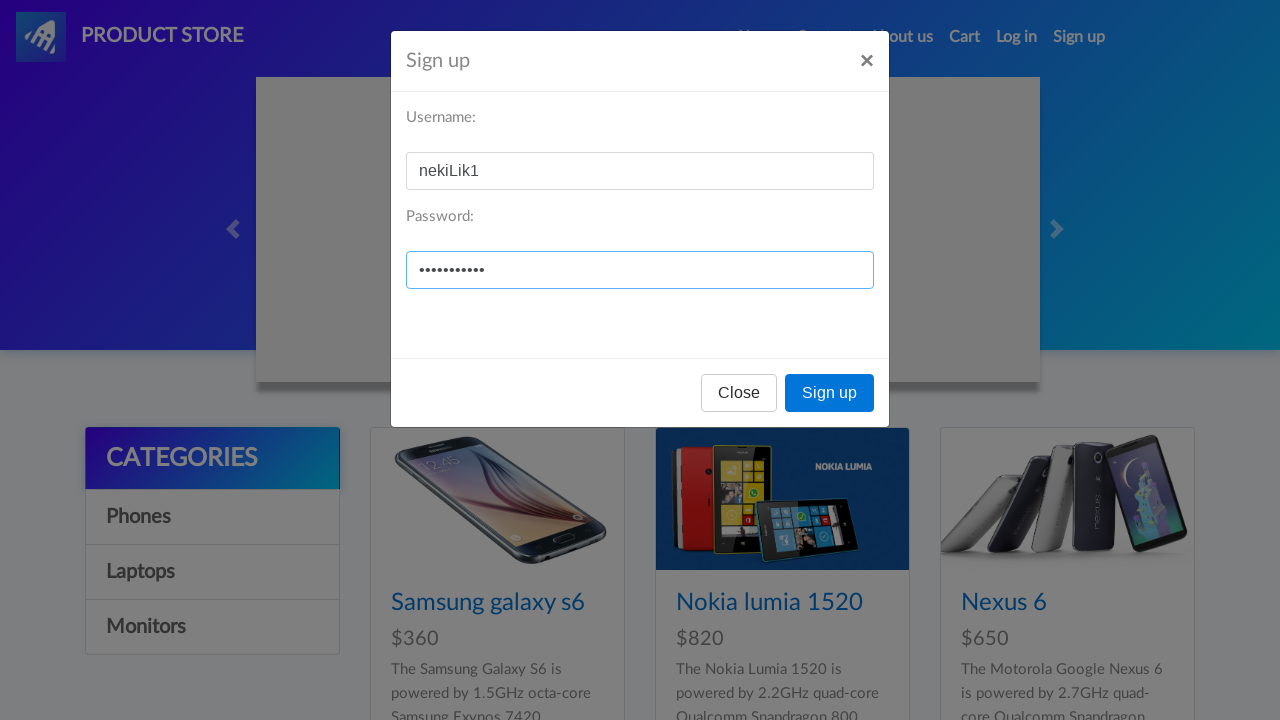

Set up dialog handler to accept dialogs
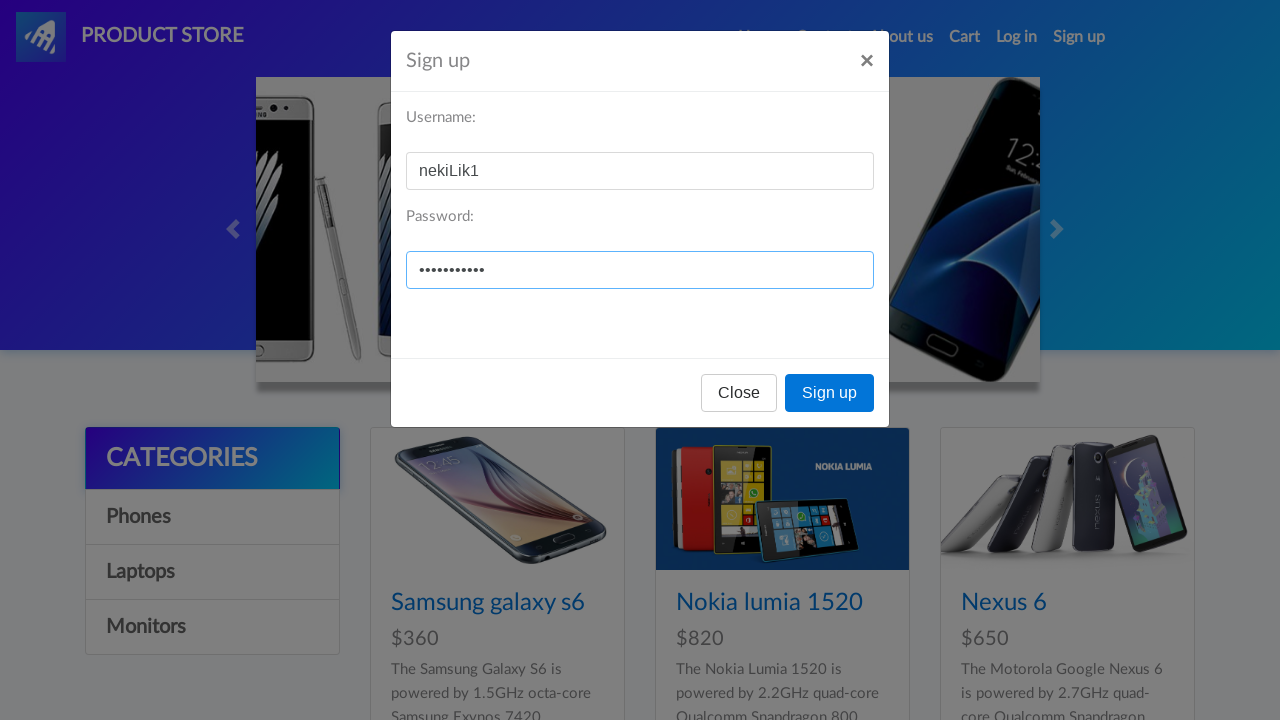

Clicked Sign up button to submit form with existing account at (830, 393) on button:has-text('Sign up')
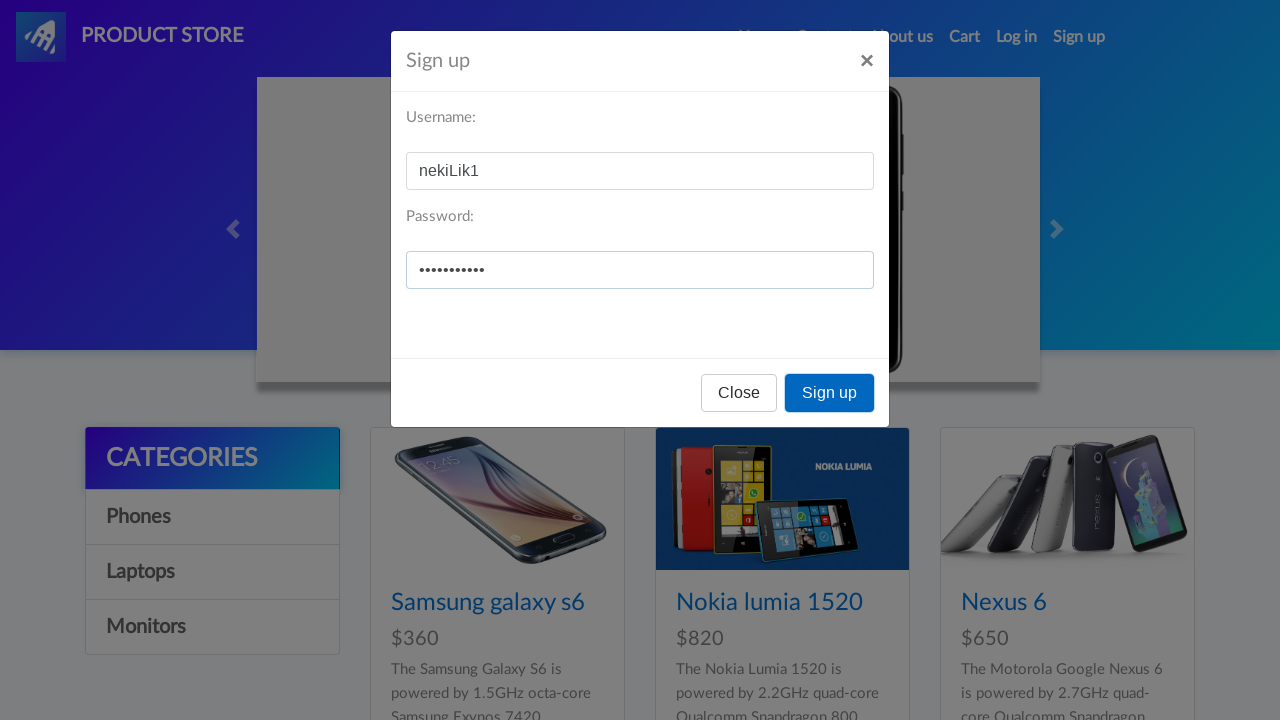

Waited for error dialog to appear for existing account
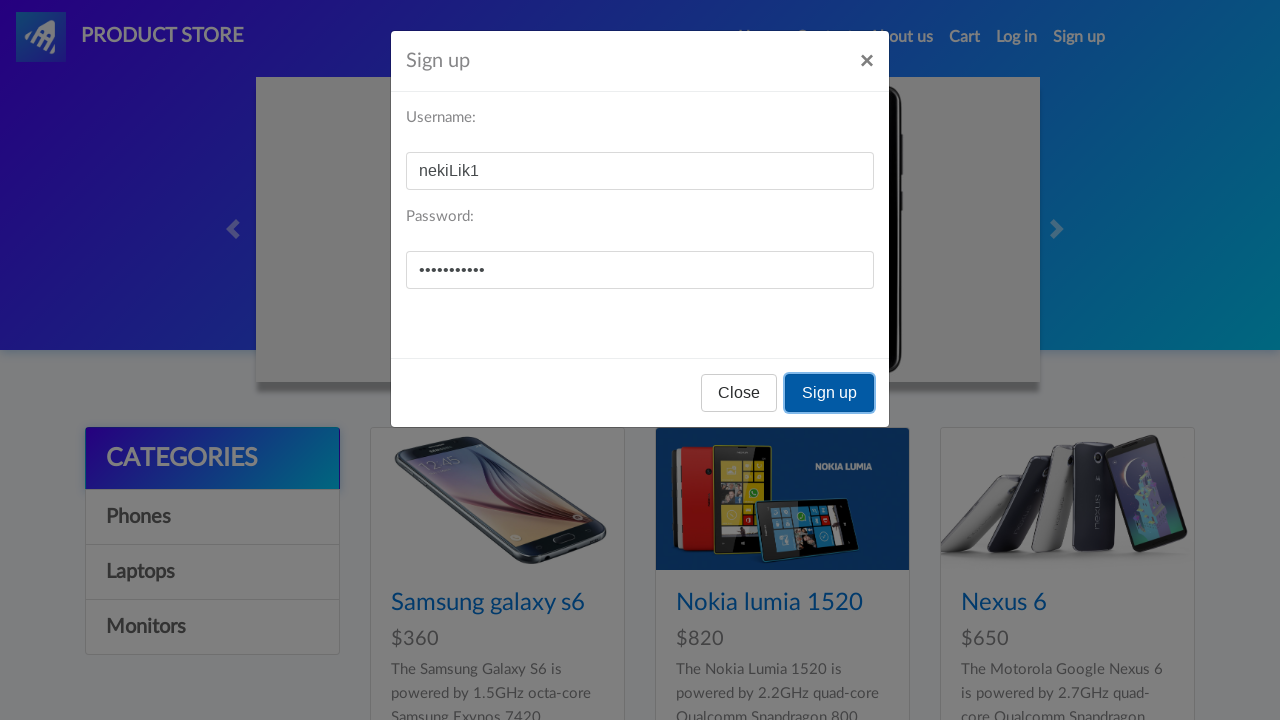

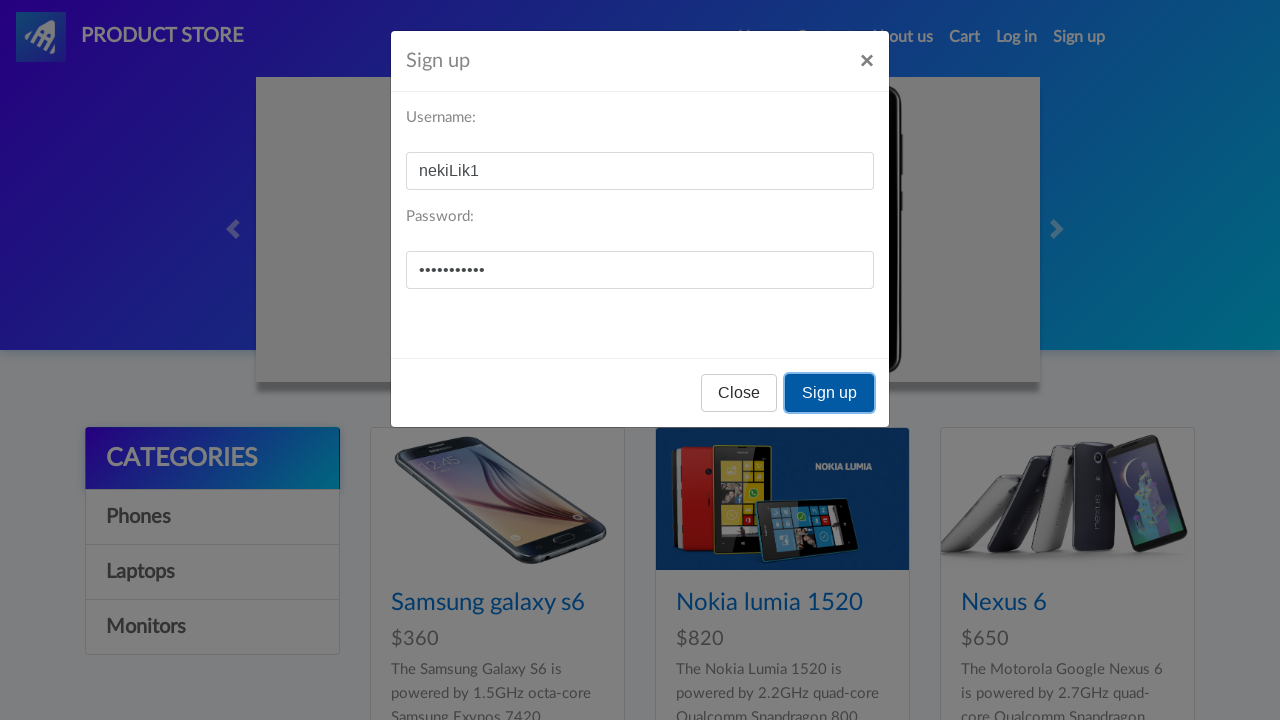